Tests radio button and checkbox interactions within an iframe, switching between iframe and main content

Starting URL: https://jqueryui.com/checkboxradio/

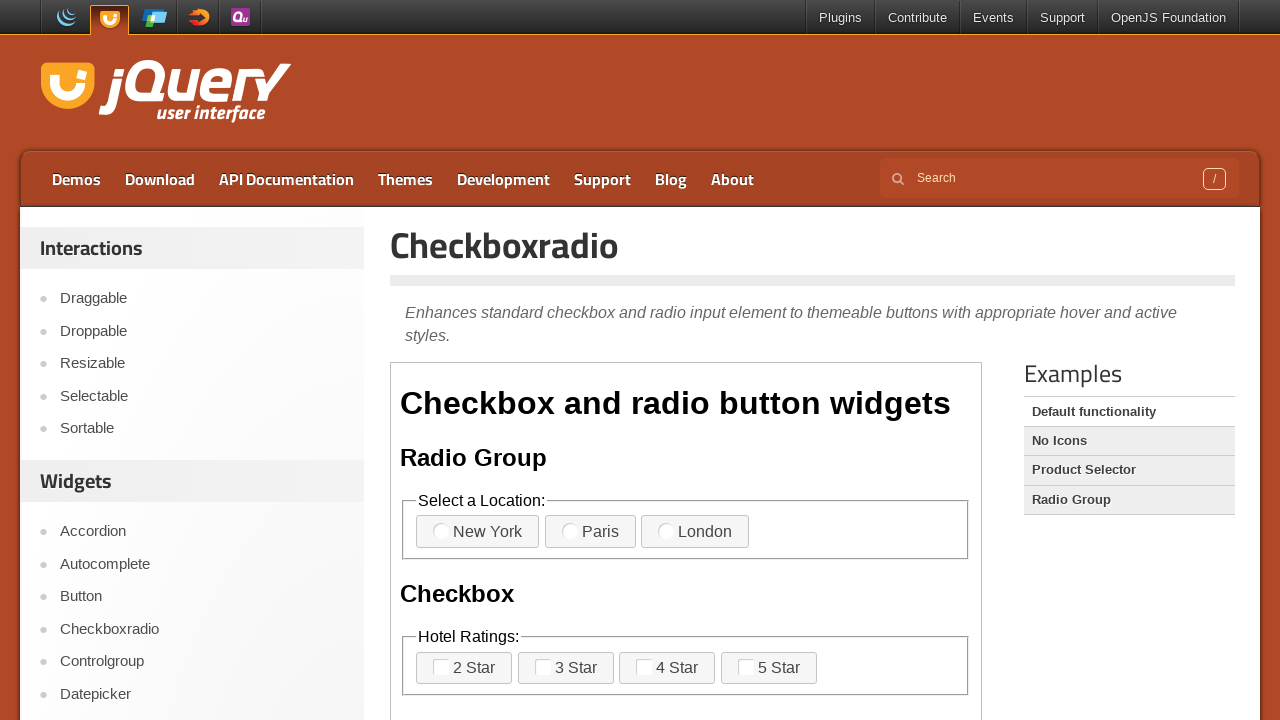

Clicked first radio button label in iframe at (478, 532) on iframe.demo-frame >> internal:control=enter-frame >> label[for='radio-1']
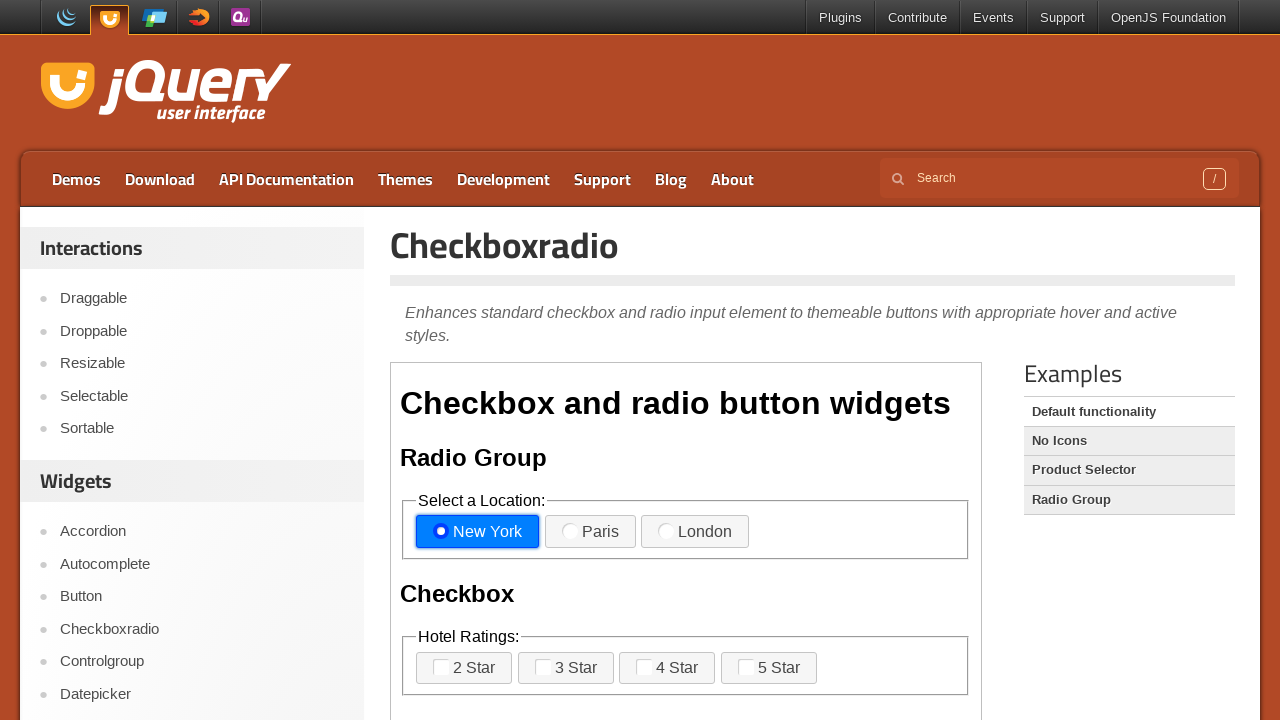

Clicked second radio button label in iframe at (590, 532) on iframe.demo-frame >> internal:control=enter-frame >> label[for='radio-2']
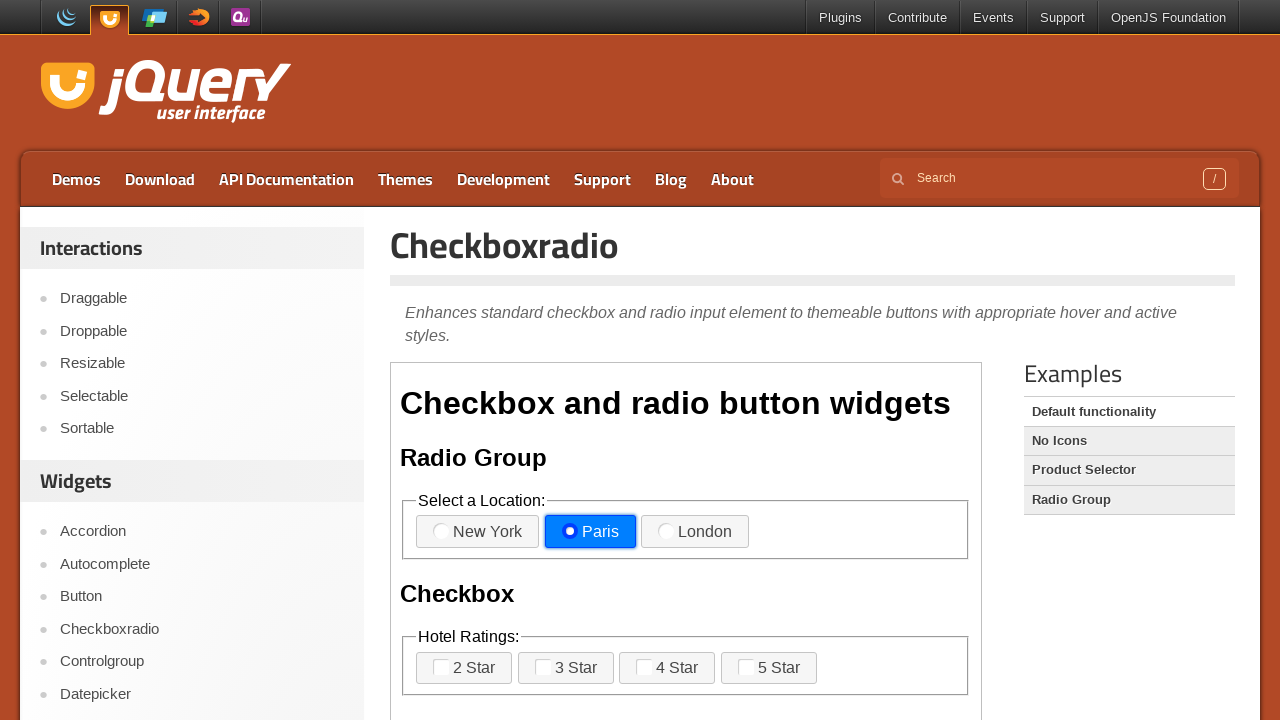

Clicked fourth checkbox label in iframe at (769, 668) on iframe.demo-frame >> internal:control=enter-frame >> label[for='checkbox-4']
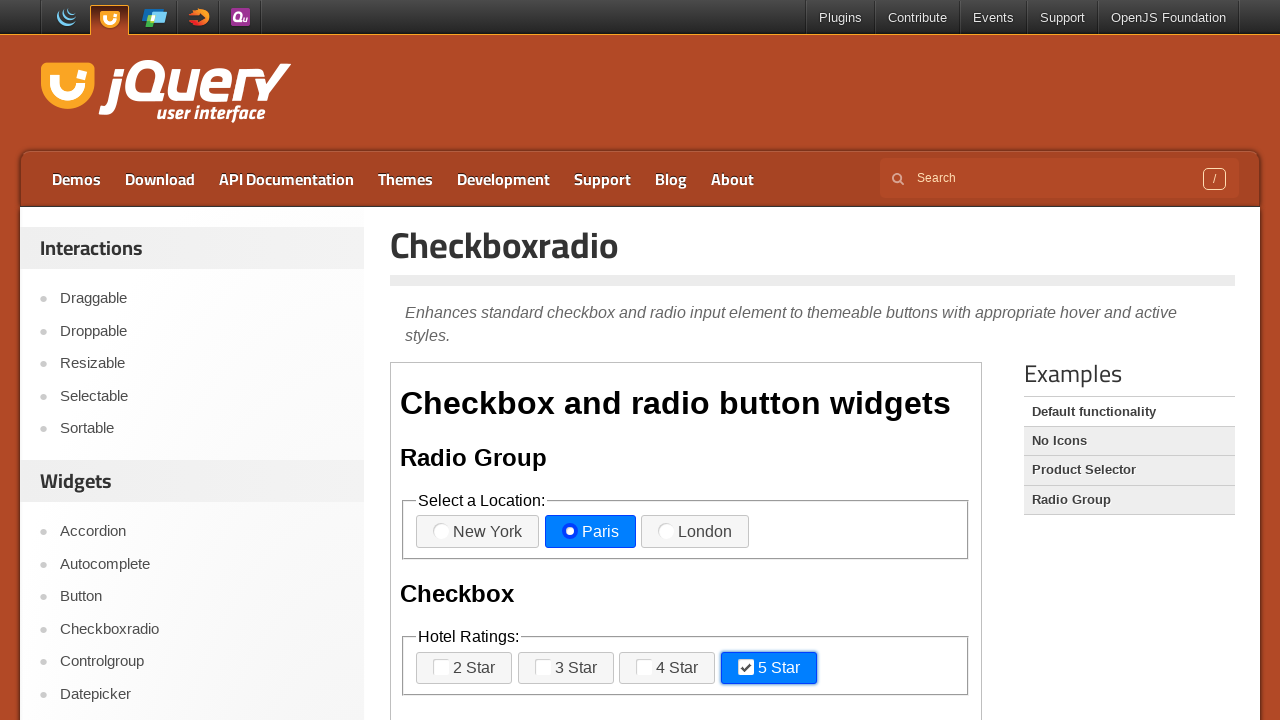

Clicked third checkbox label in iframe at (667, 668) on iframe.demo-frame >> internal:control=enter-frame >> label[for='checkbox-3']
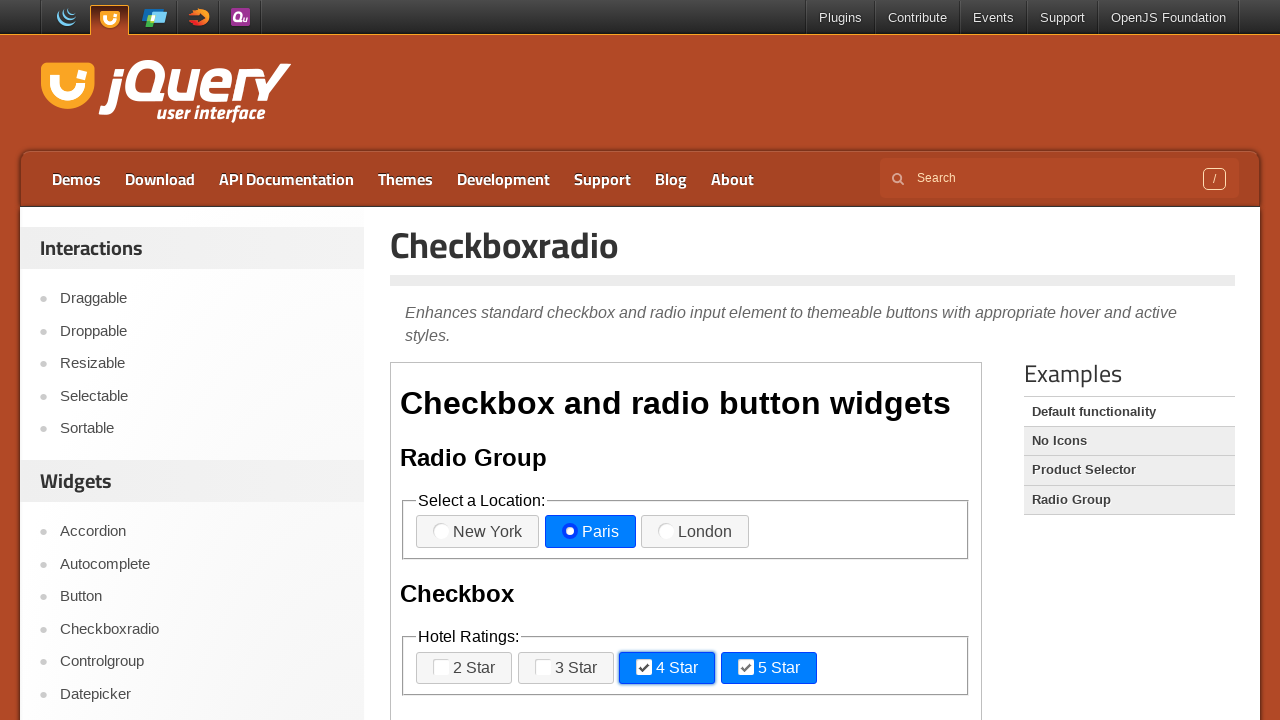

Retrieved page title 'Checkboxradio' from main frame
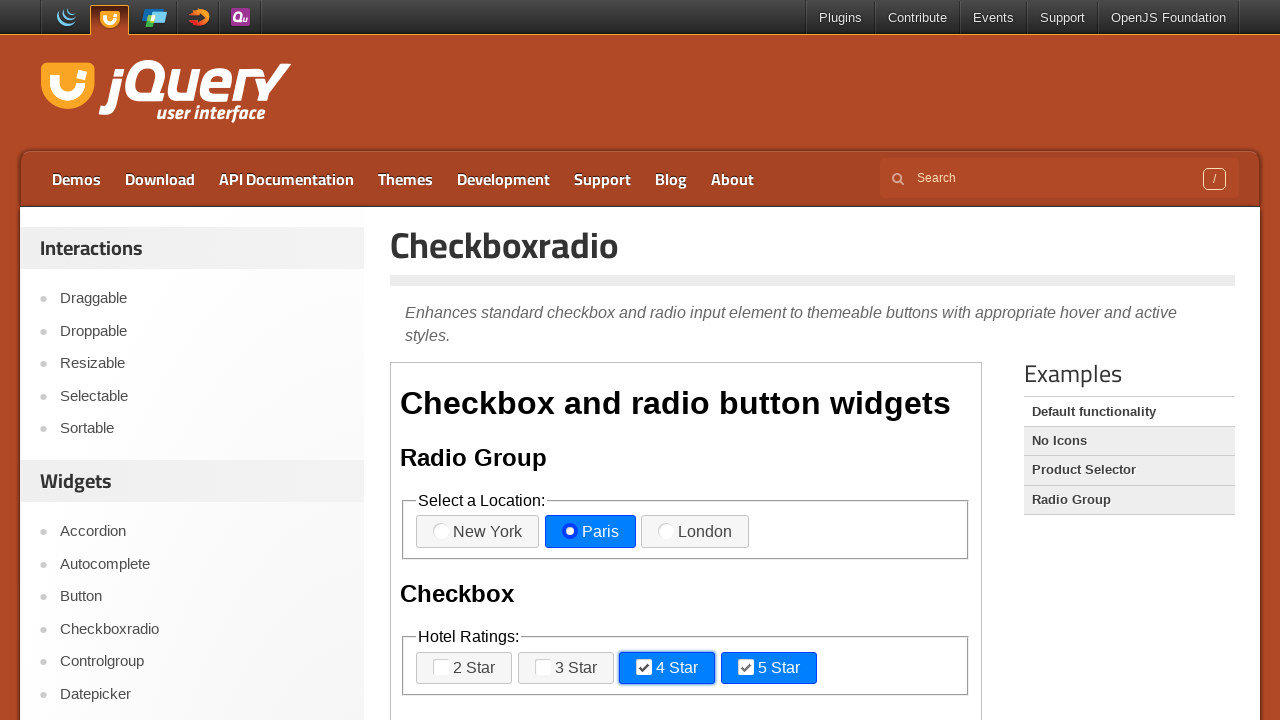

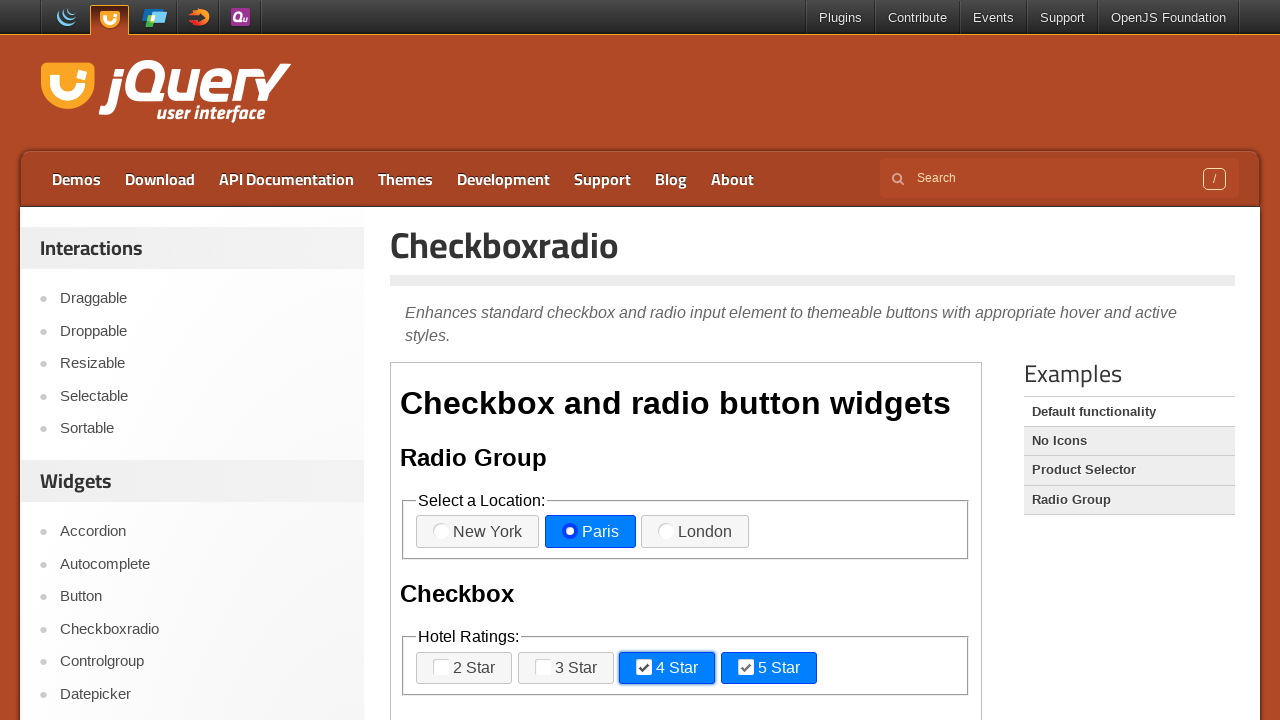